Tests a slow calculator web application by setting a delay, performing an addition operation (7 + 8), and verifying the result equals 15

Starting URL: https://bonigarcia.dev/selenium-webdriver-java/slow-calculator.html

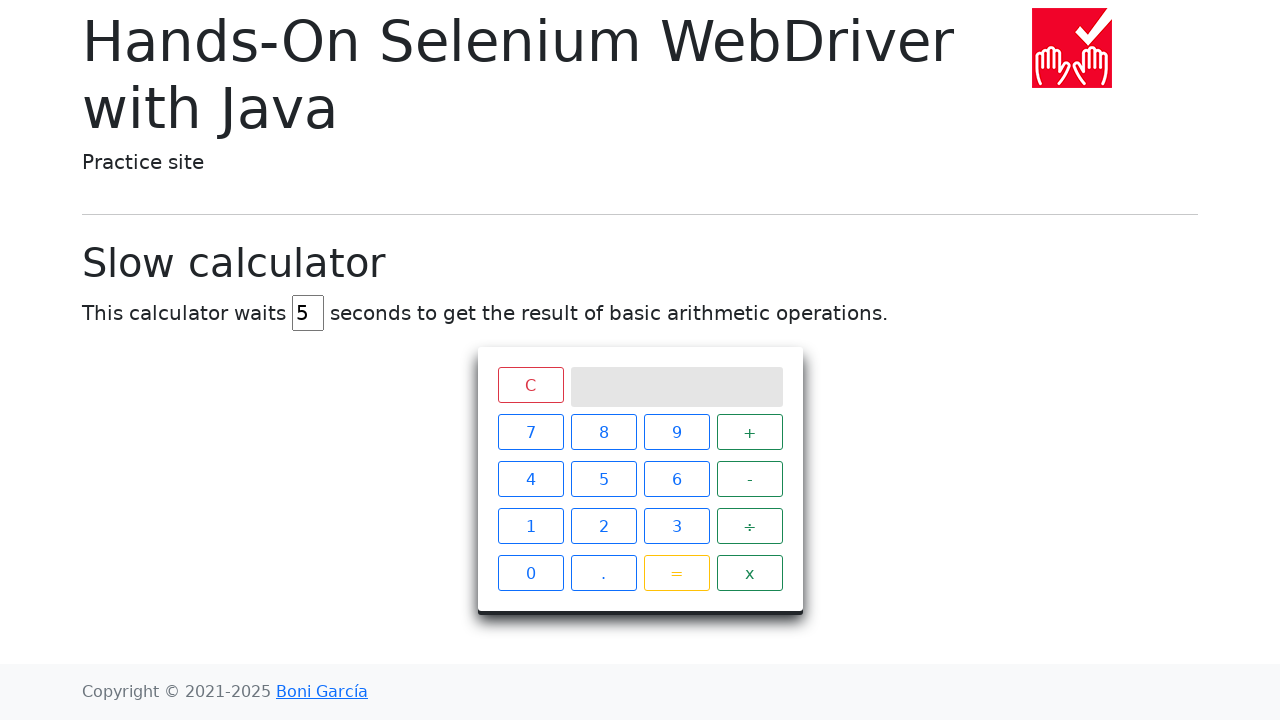

Cleared the delay input field on #delay
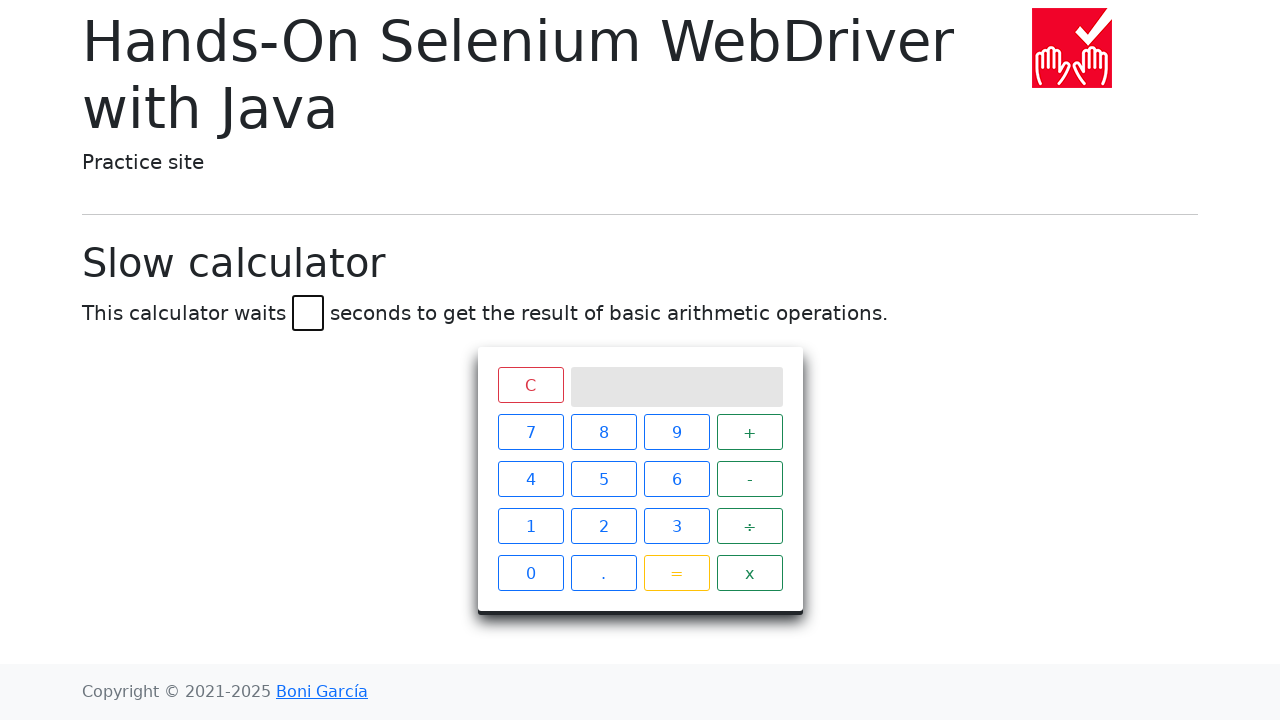

Set delay to 45 seconds on #delay
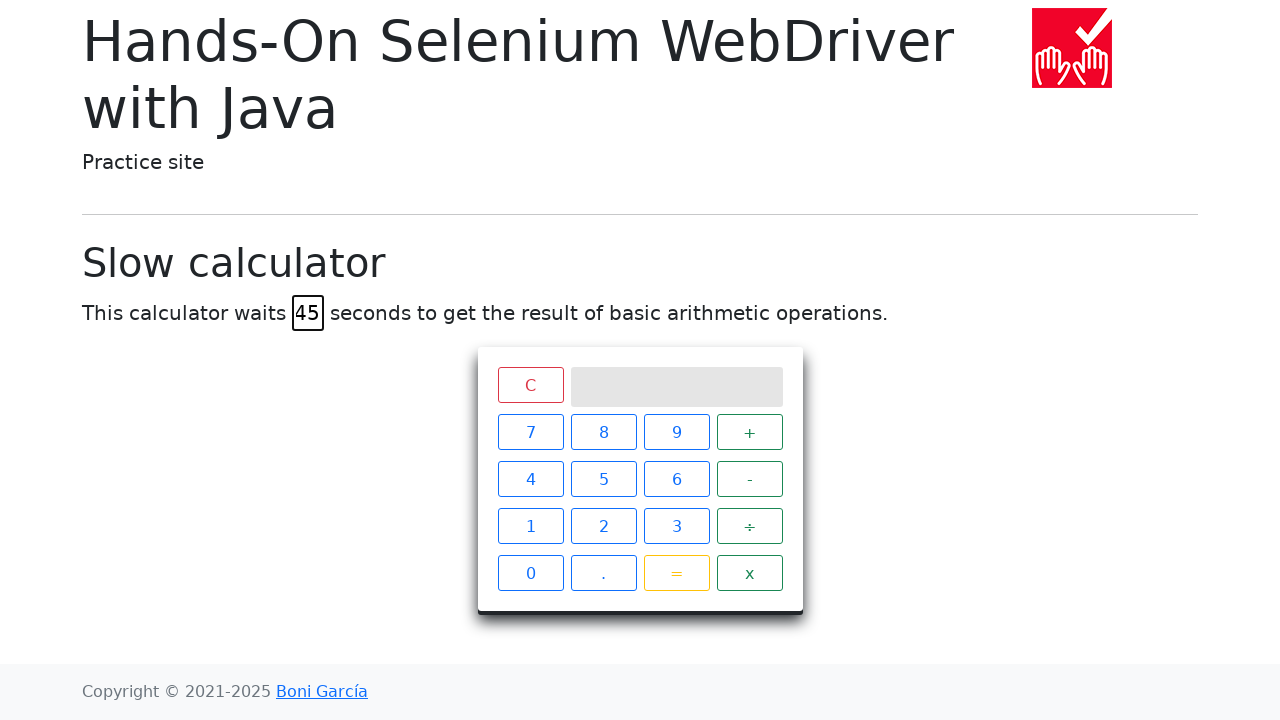

Clicked number 7 at (530, 432) on xpath=//span[@class='btn btn-outline-primary' and text()='7']
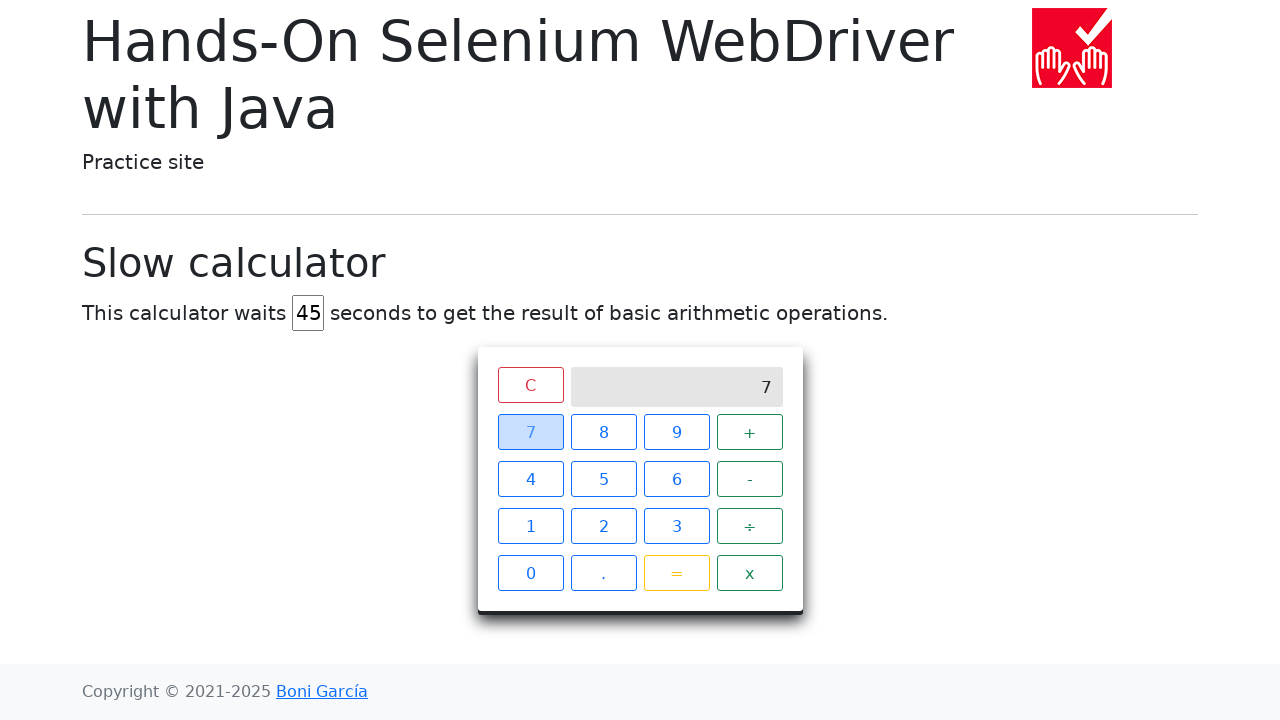

Clicked the plus operator at (750, 432) on xpath=//span[@class='operator btn btn-outline-success' and text()='+']
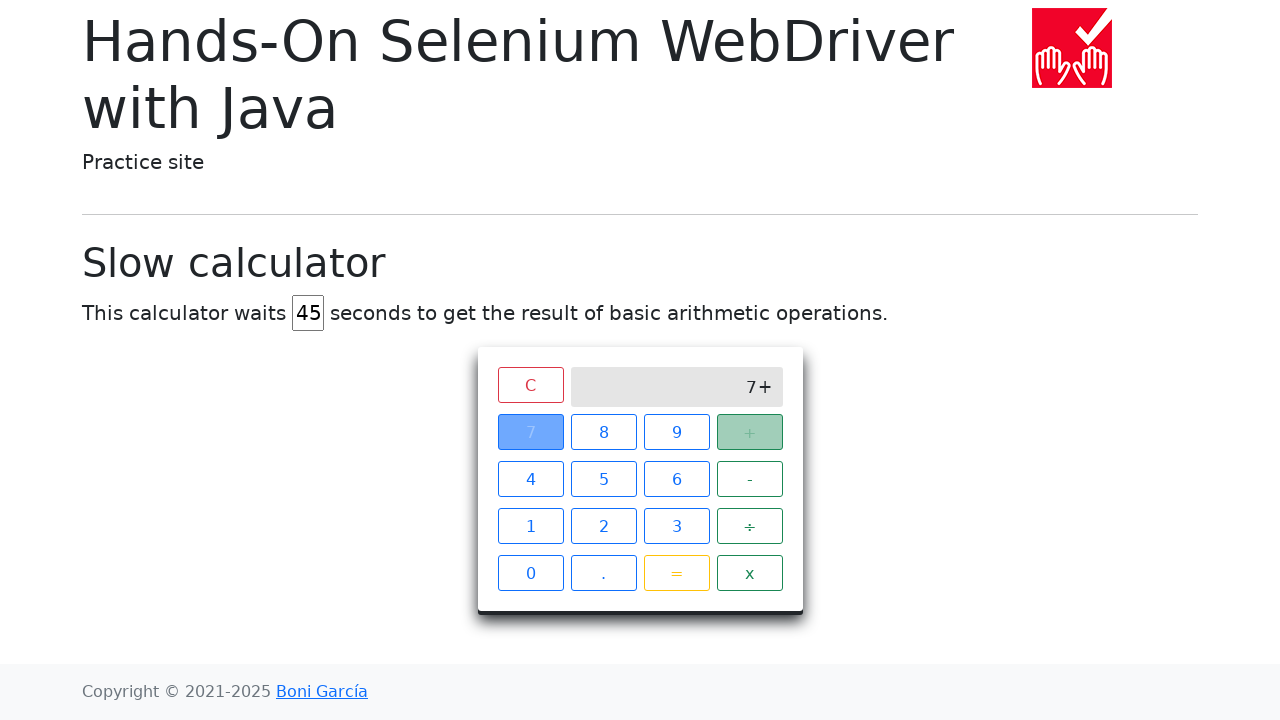

Clicked number 8 at (604, 432) on xpath=//span[@class='btn btn-outline-primary' and text()='8']
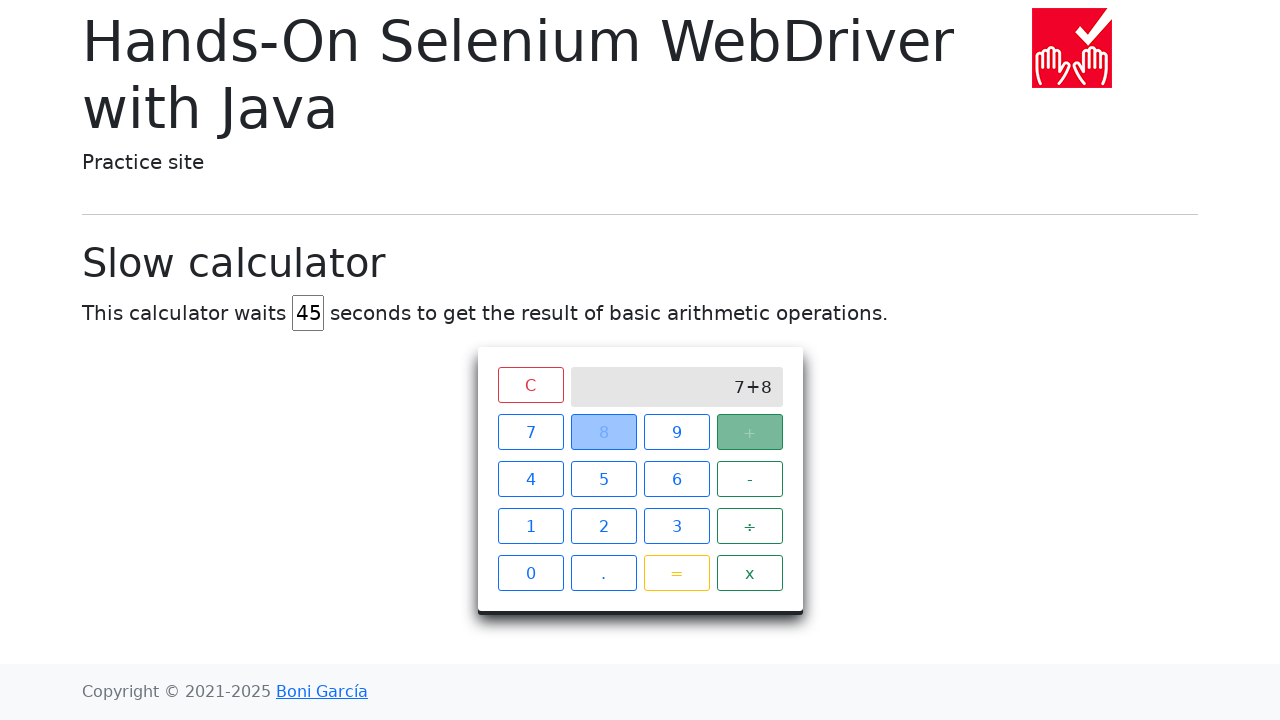

Clicked the equals button at (676, 573) on xpath=//span[@class='btn btn-outline-warning' and text()='=']
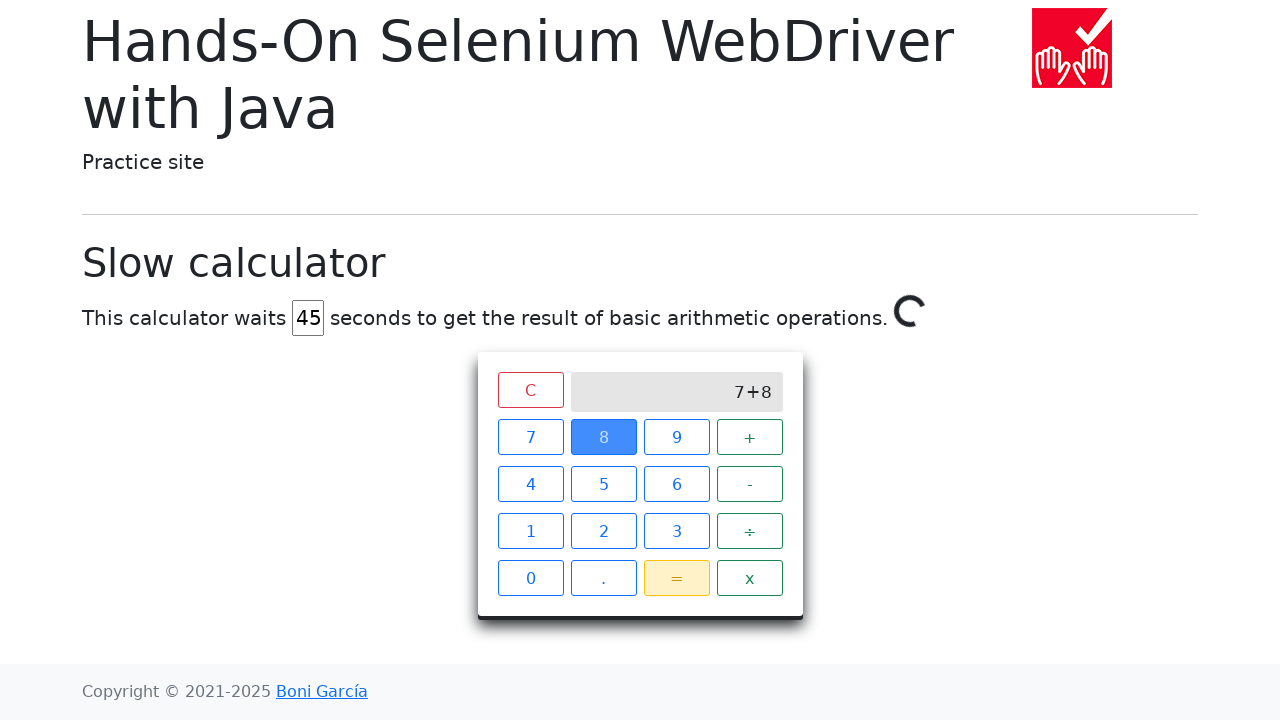

Verified calculator result equals 15
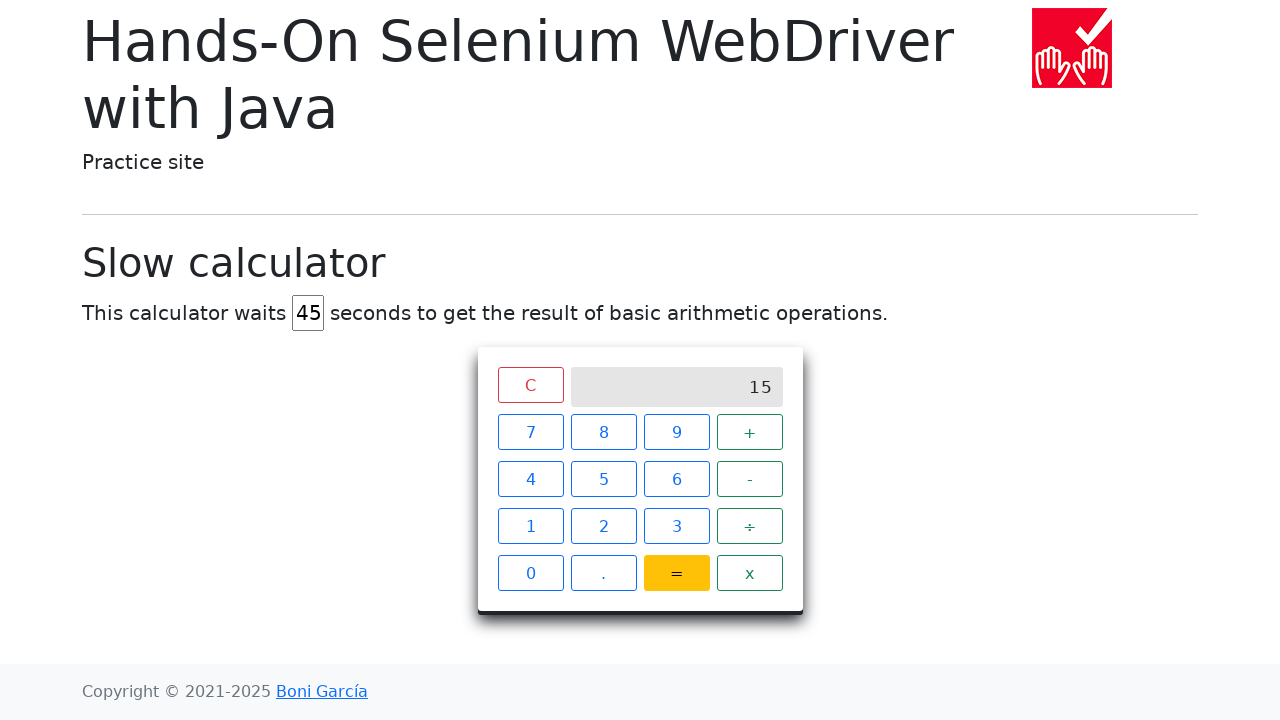

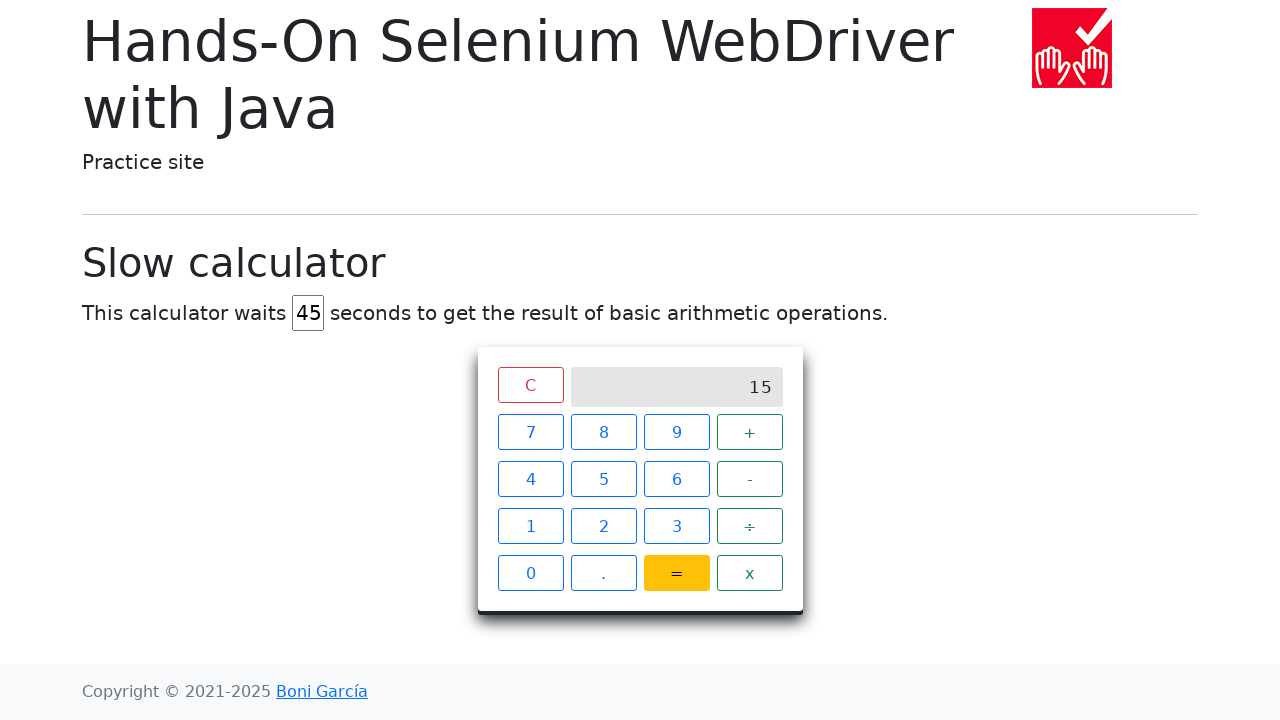